Tests modal window functionality by clicking a button to open a modal, verifying it's displayed, then closing it and verifying it's hidden

Starting URL: https://otus.home.kartushin.su/training.html

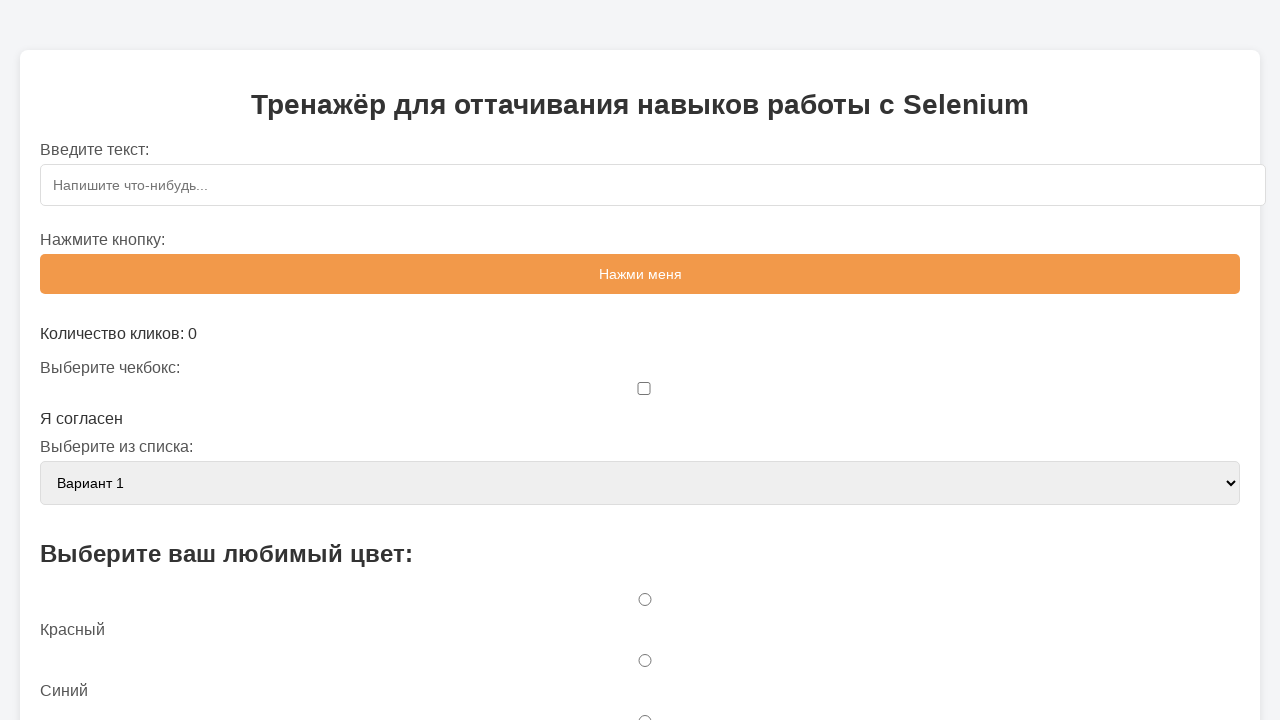

Clicked button to open modal window at (640, 360) on #openModalBtn
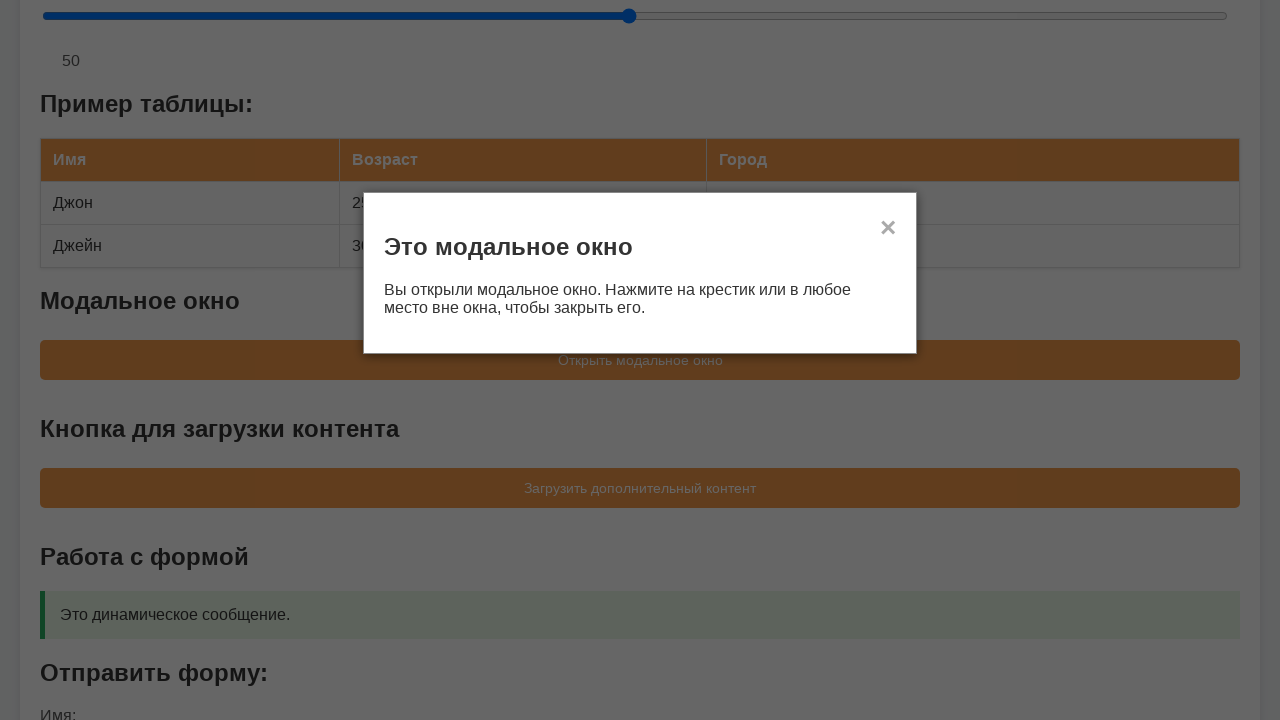

Modal header became visible
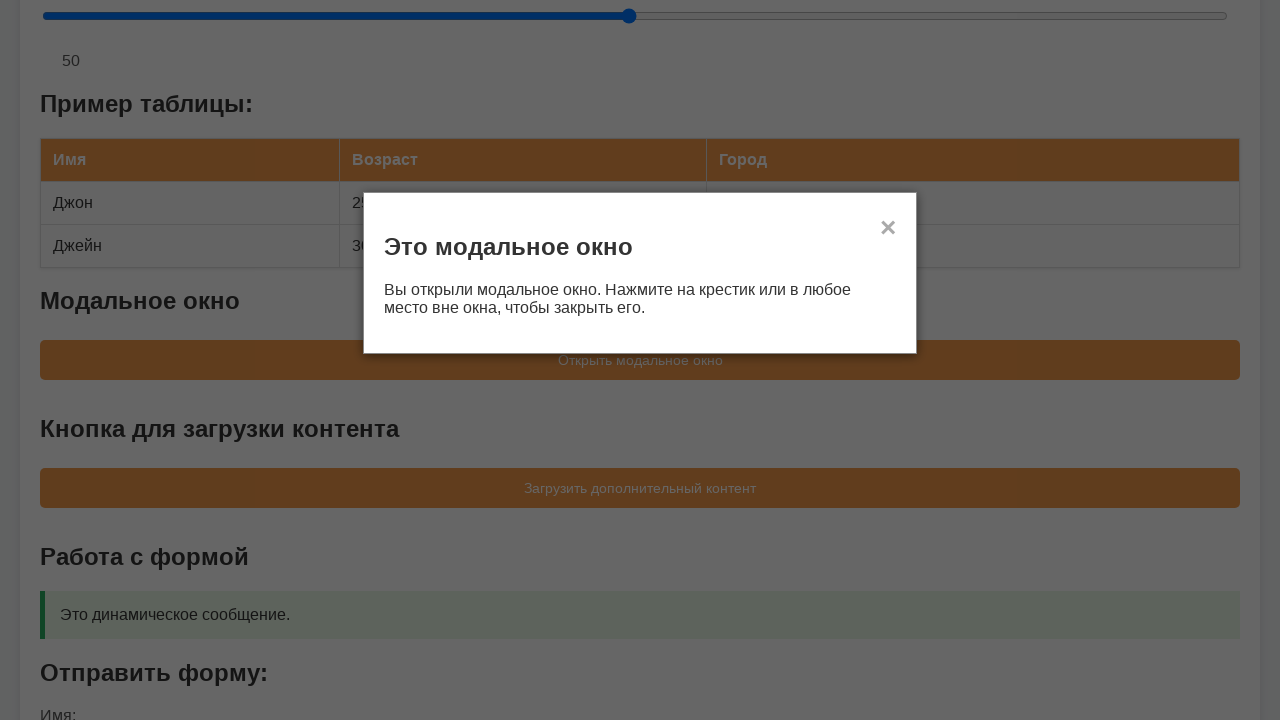

Verified modal is displayed
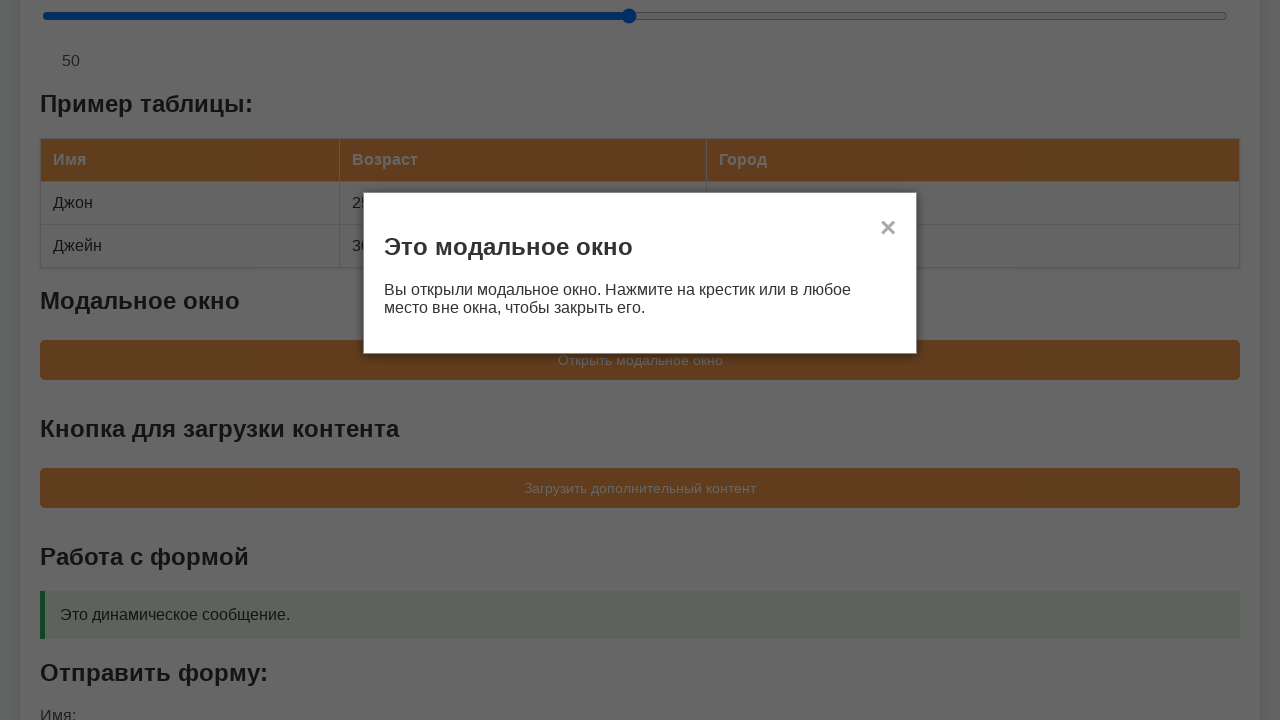

Clicked close button to close modal at (888, 229) on #closeModal
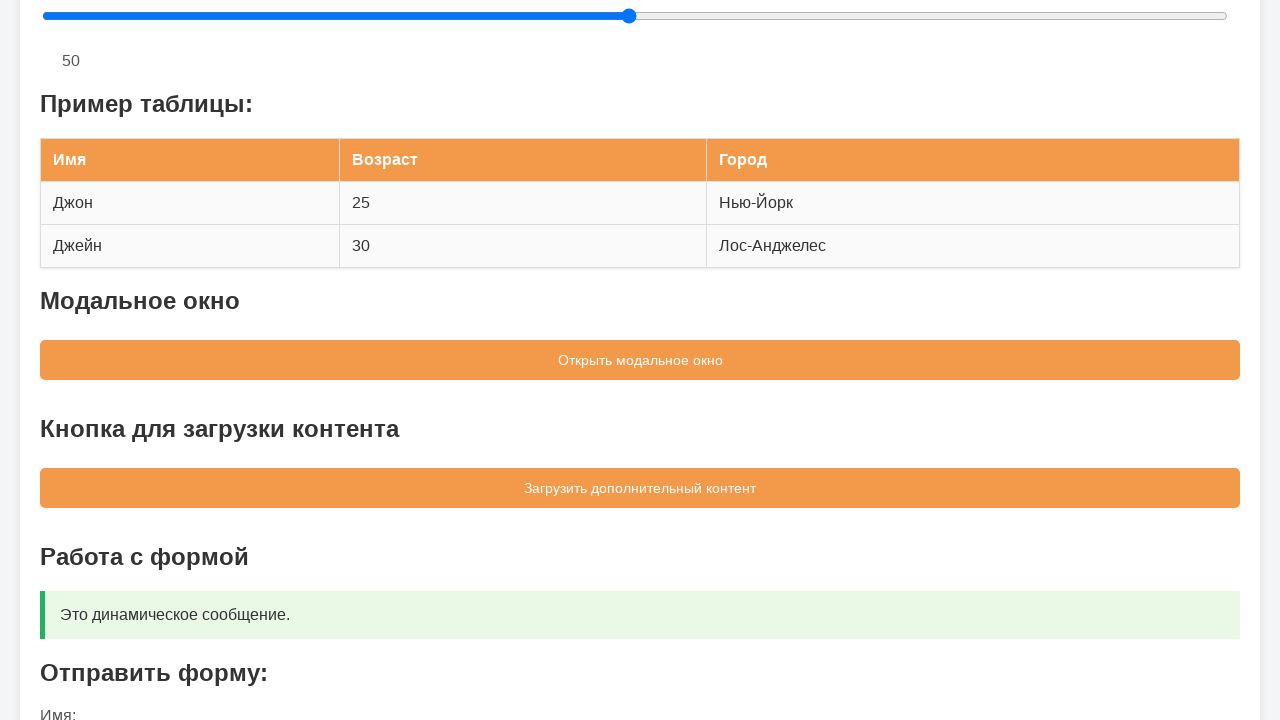

Modal header became hidden
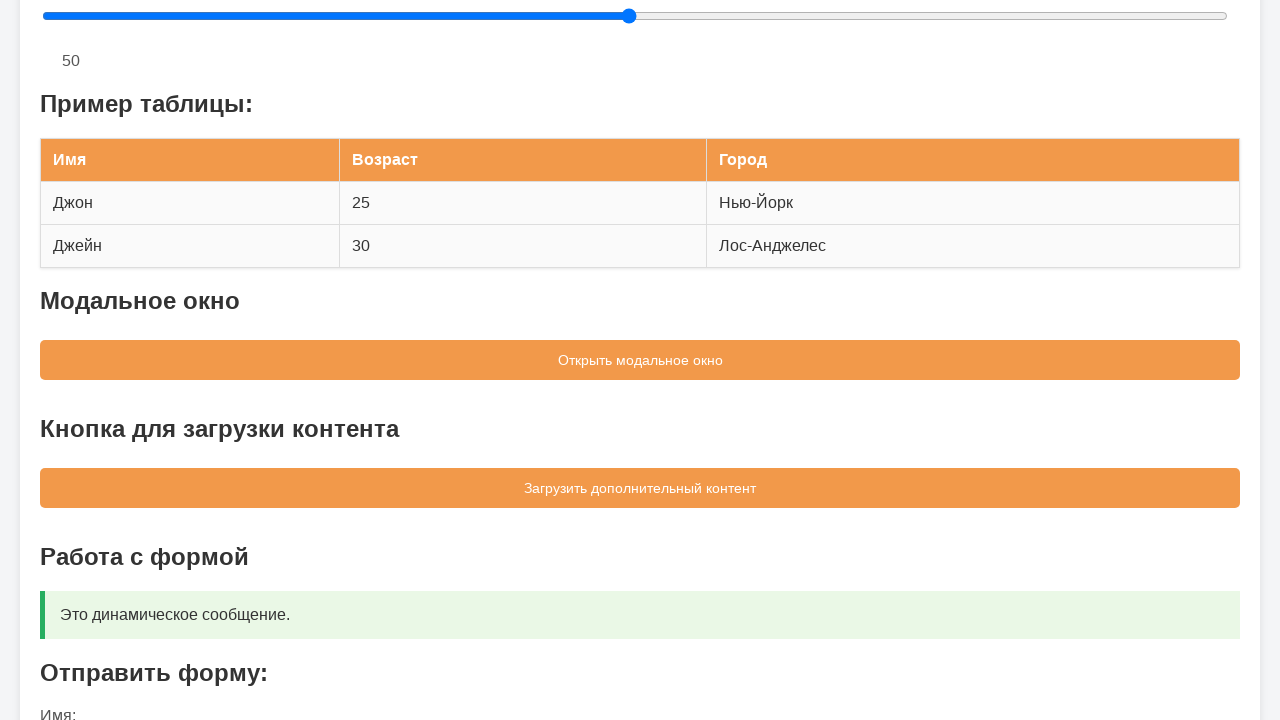

Verified modal is no longer displayed
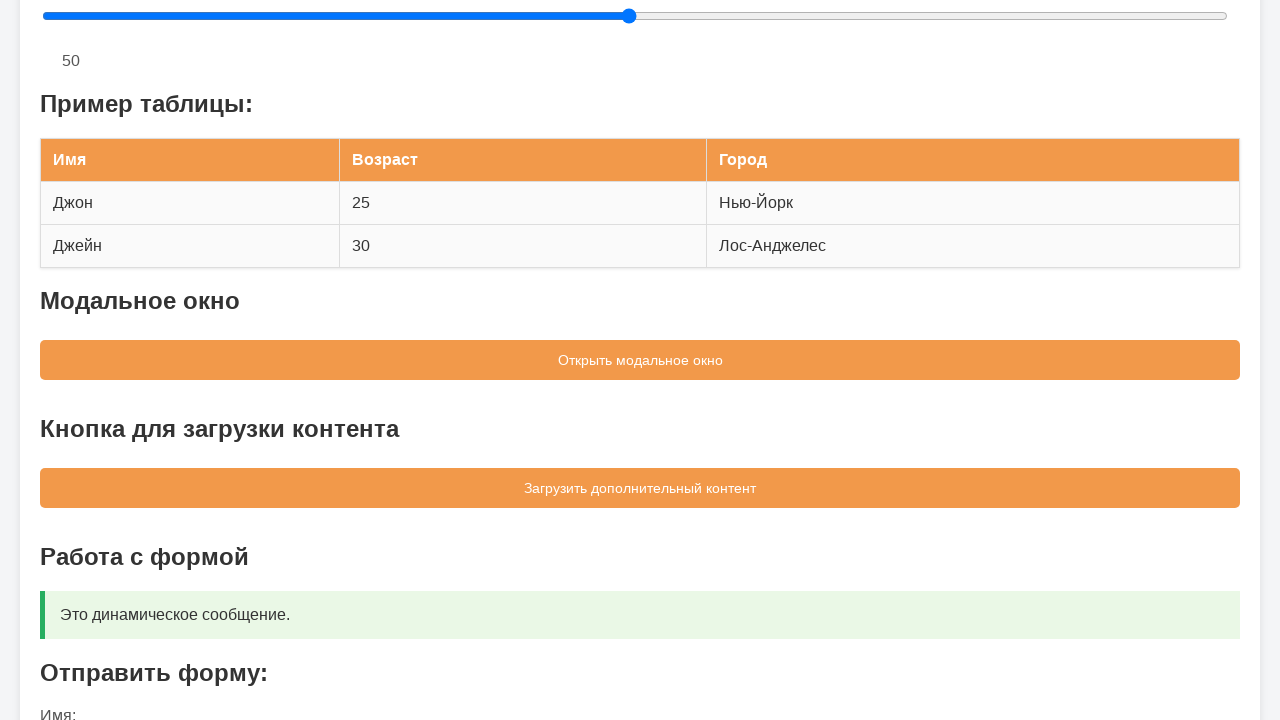

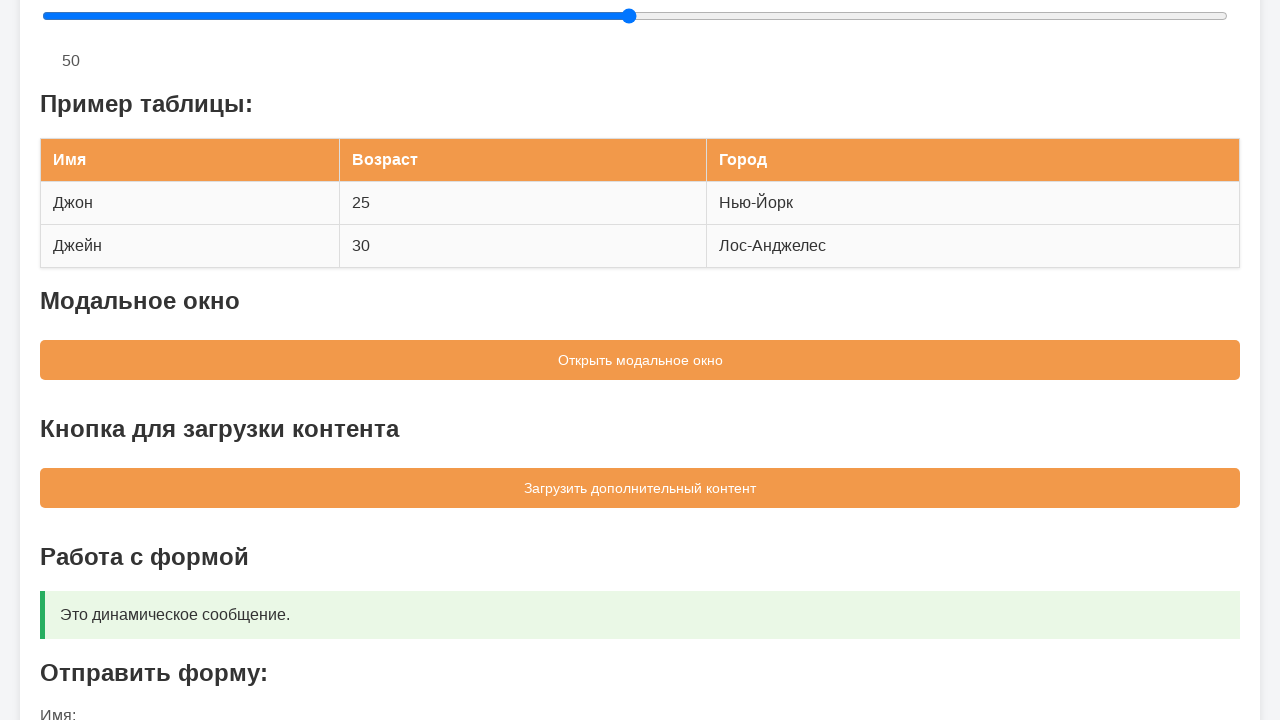